Tests checkbox clicking functionality by clicking a specific checkbox

Starting URL: https://bonigarcia.dev/selenium-webdriver-java/web-form.html

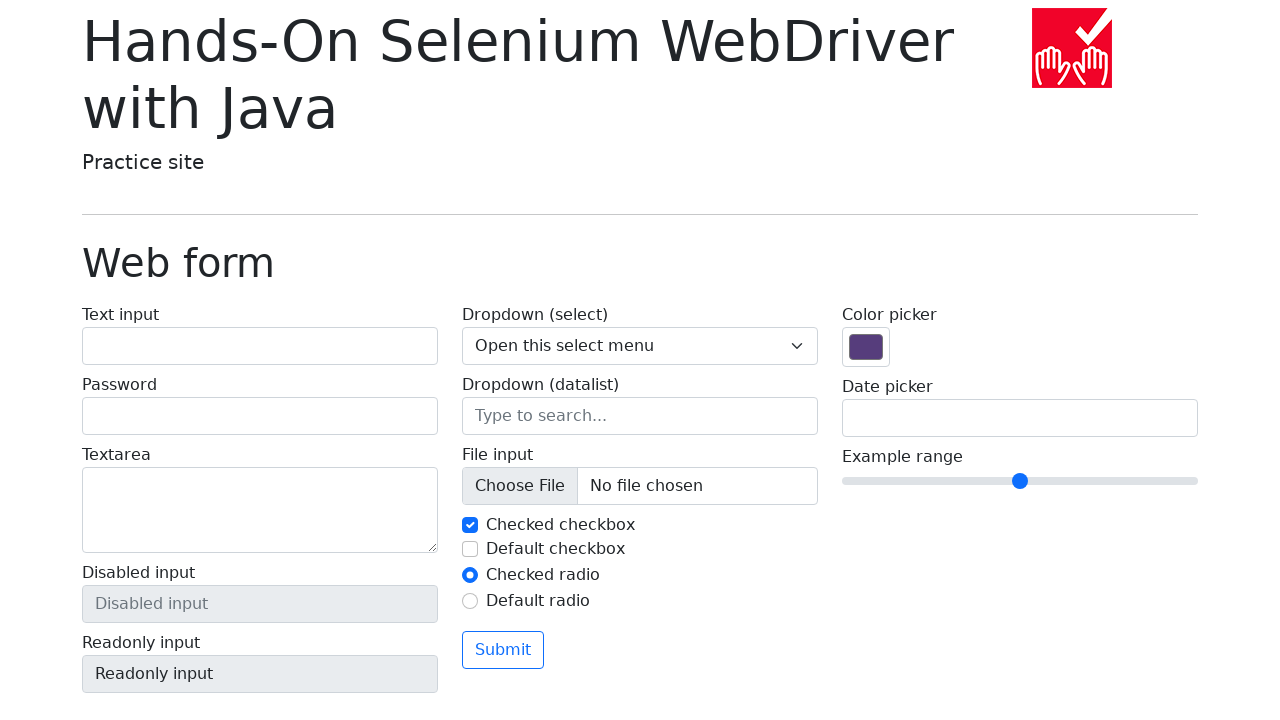

Navigated to web form page
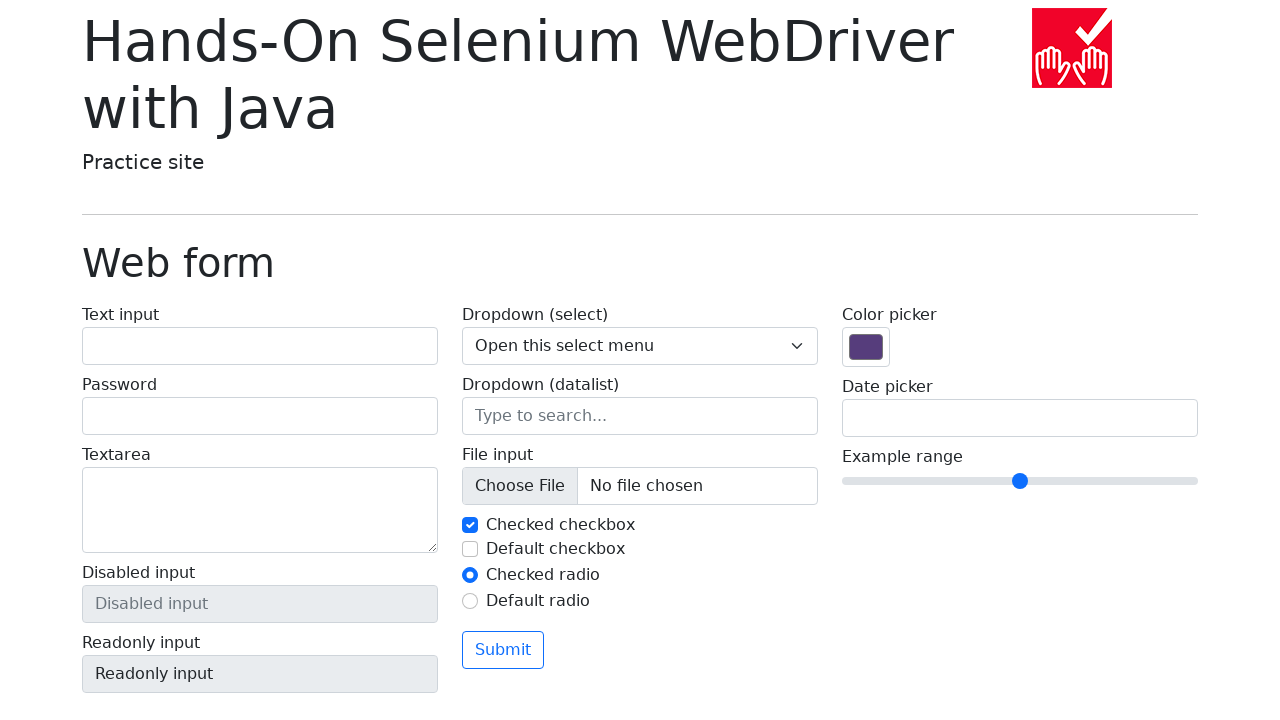

Clicked the second checkbox at (470, 549) on #my-check-2
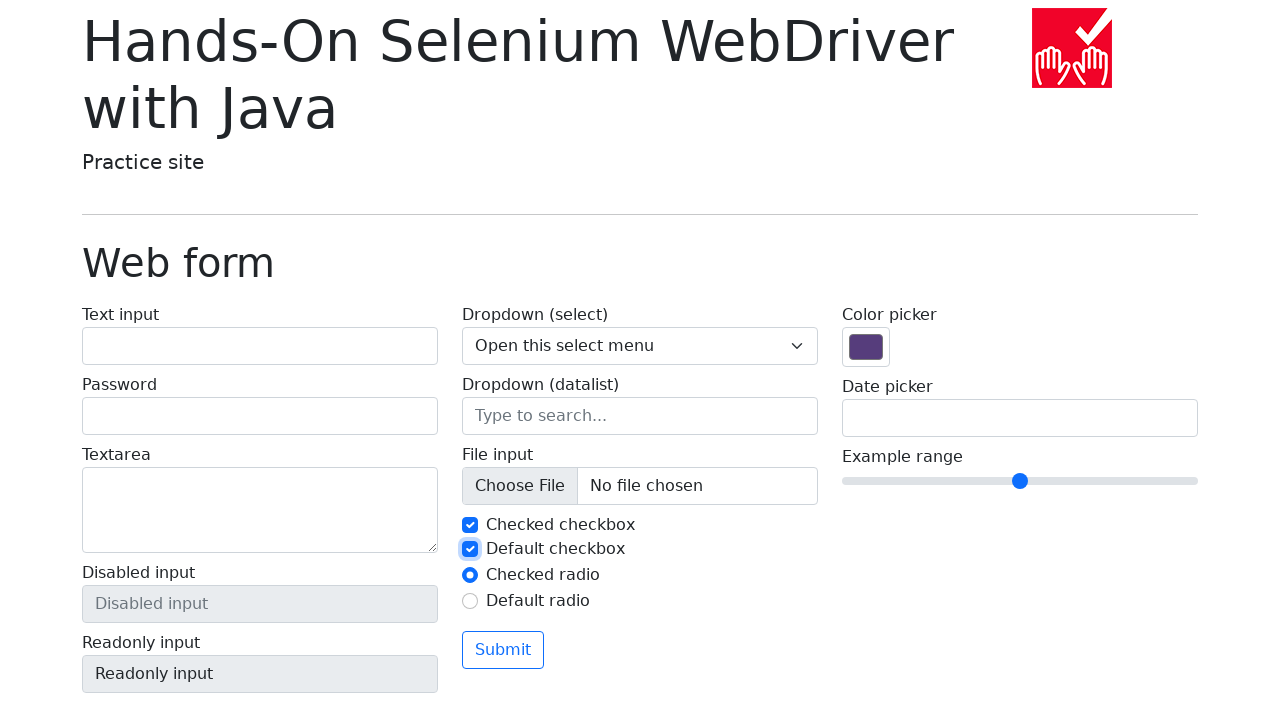

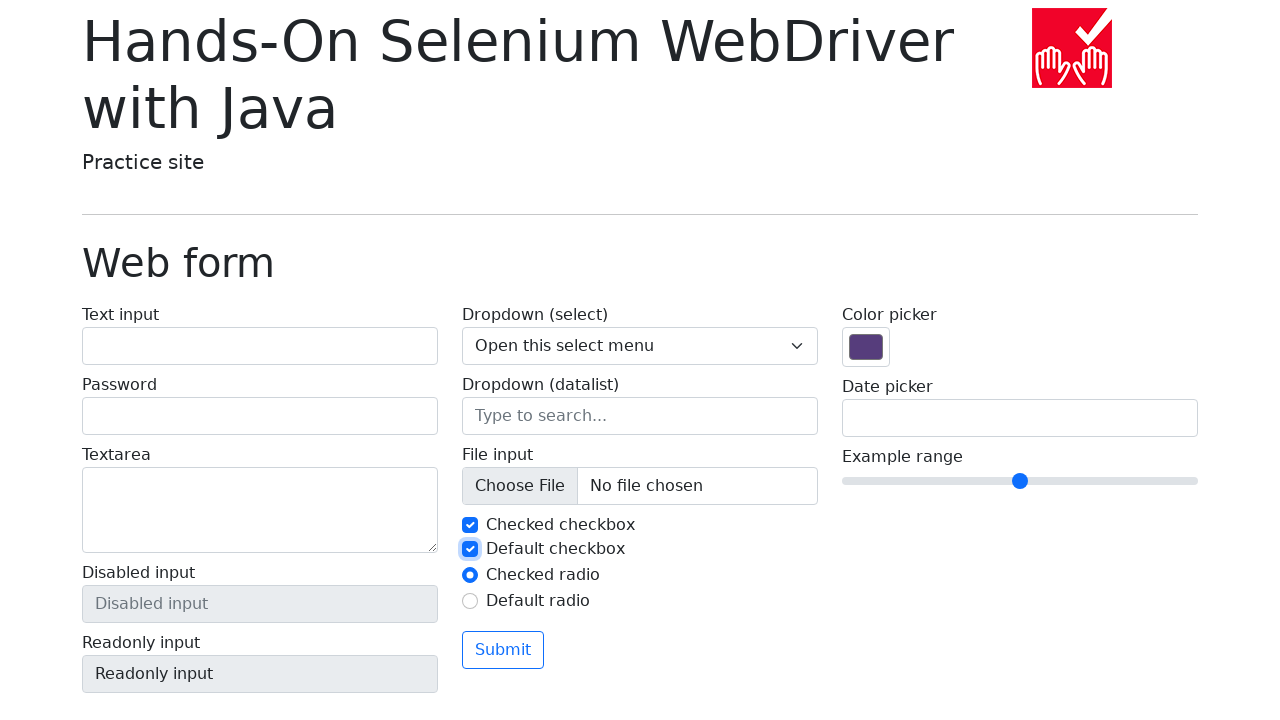